Clicks on checkboxes in a table with checkboxes section

Starting URL: https://only-testing-blog.blogspot.com/

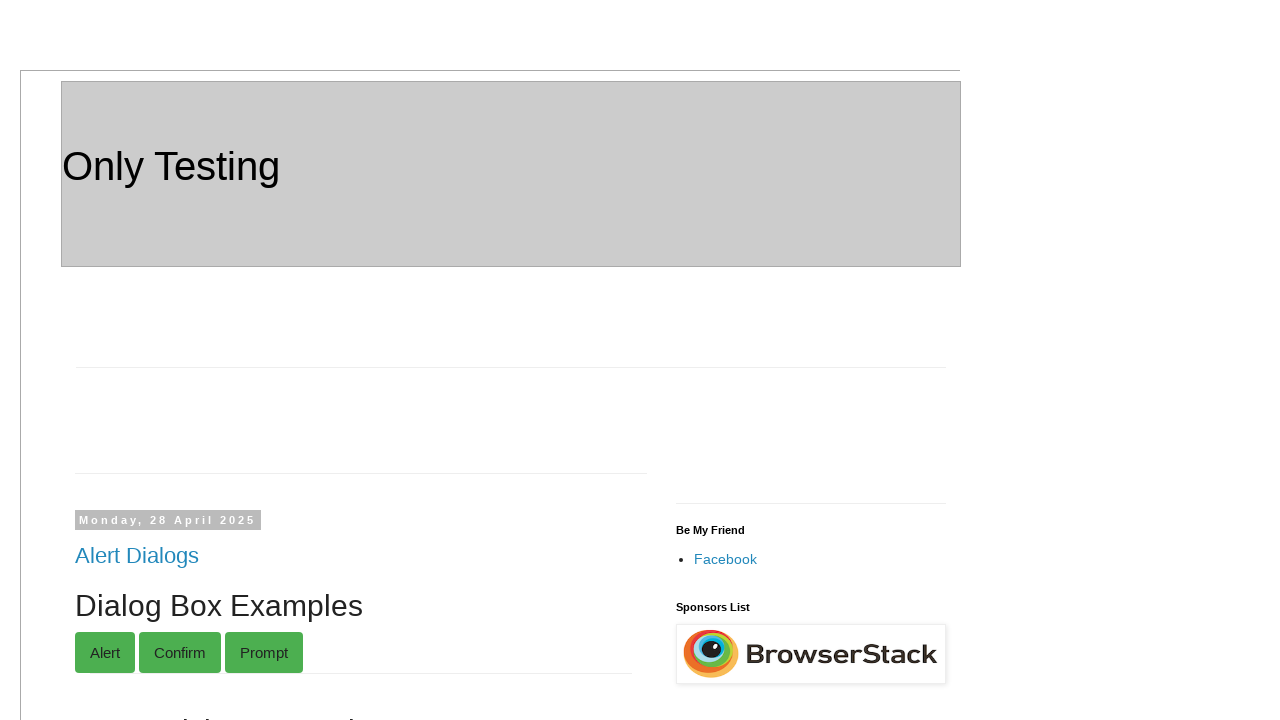

Clicked first checkbox in the table at (318, 360) on xpath=//a[text()='Table With Checkbox']/following::*[10]
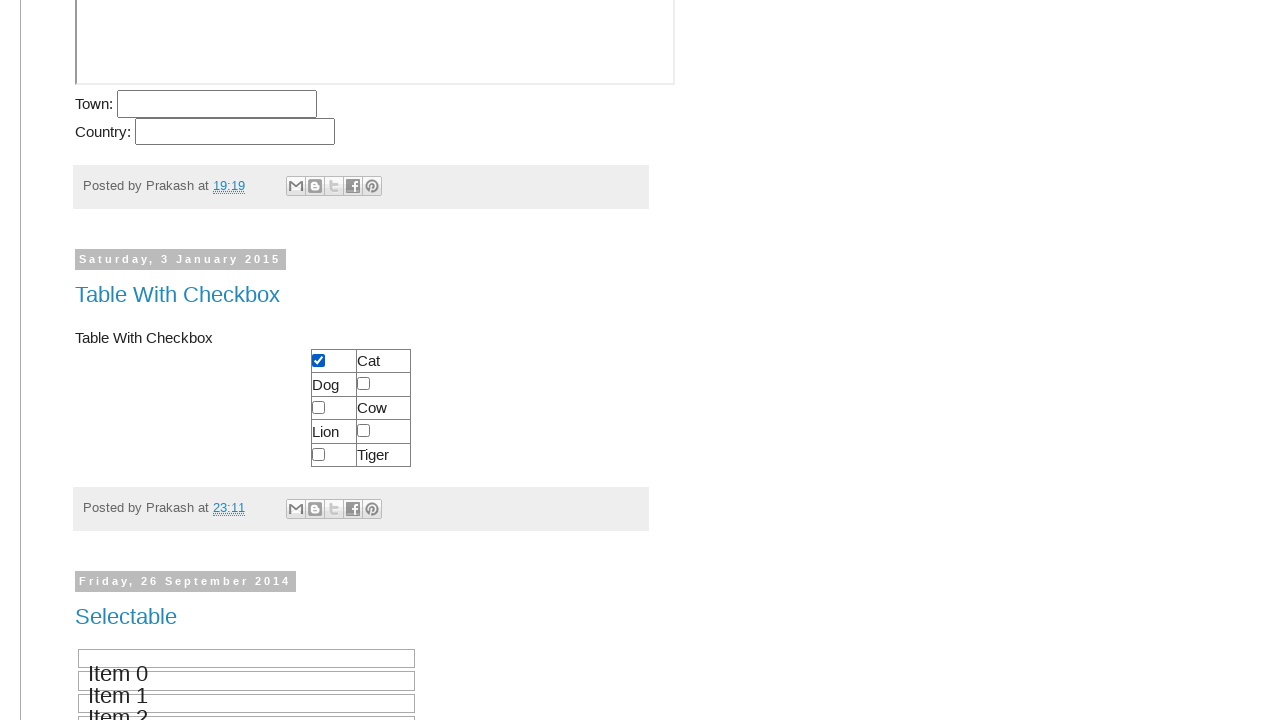

Clicked second checkbox in the table at (364, 384) on xpath=//a[text()='Table With Checkbox']/following::*[15]
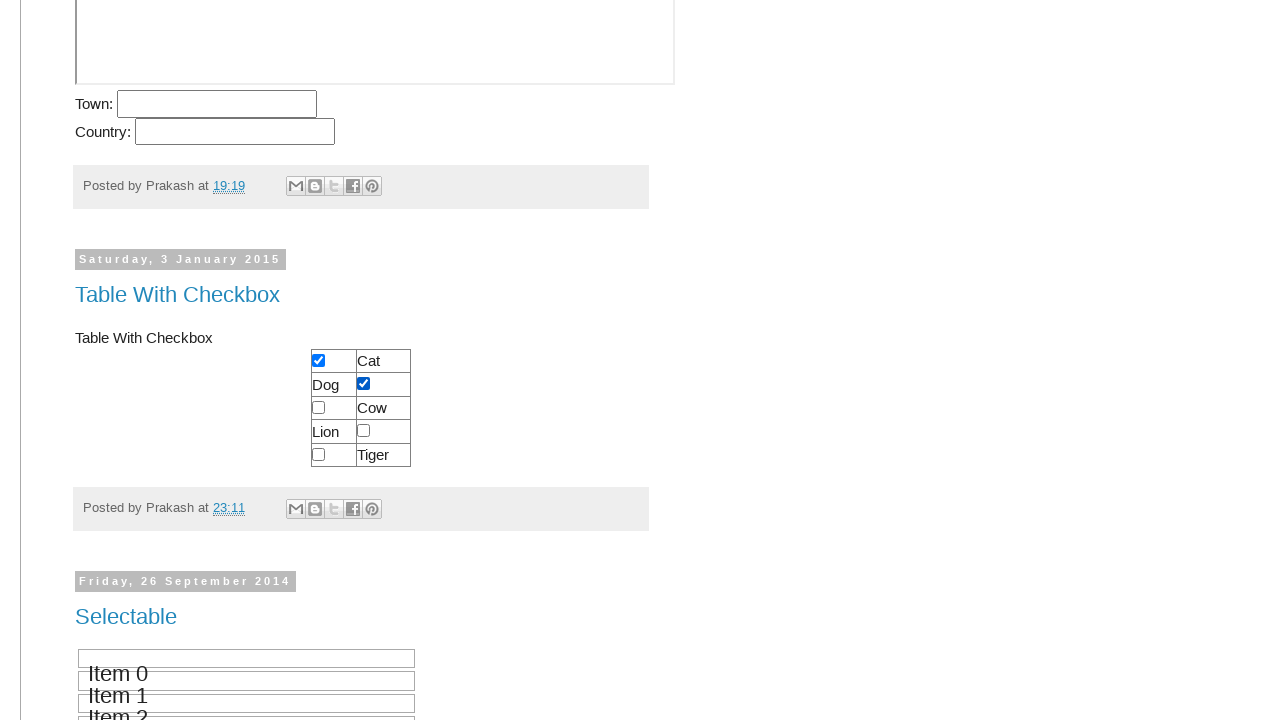

Clicked third checkbox in the table at (318, 407) on xpath=//a[text()='Table With Checkbox']/following::*[18]
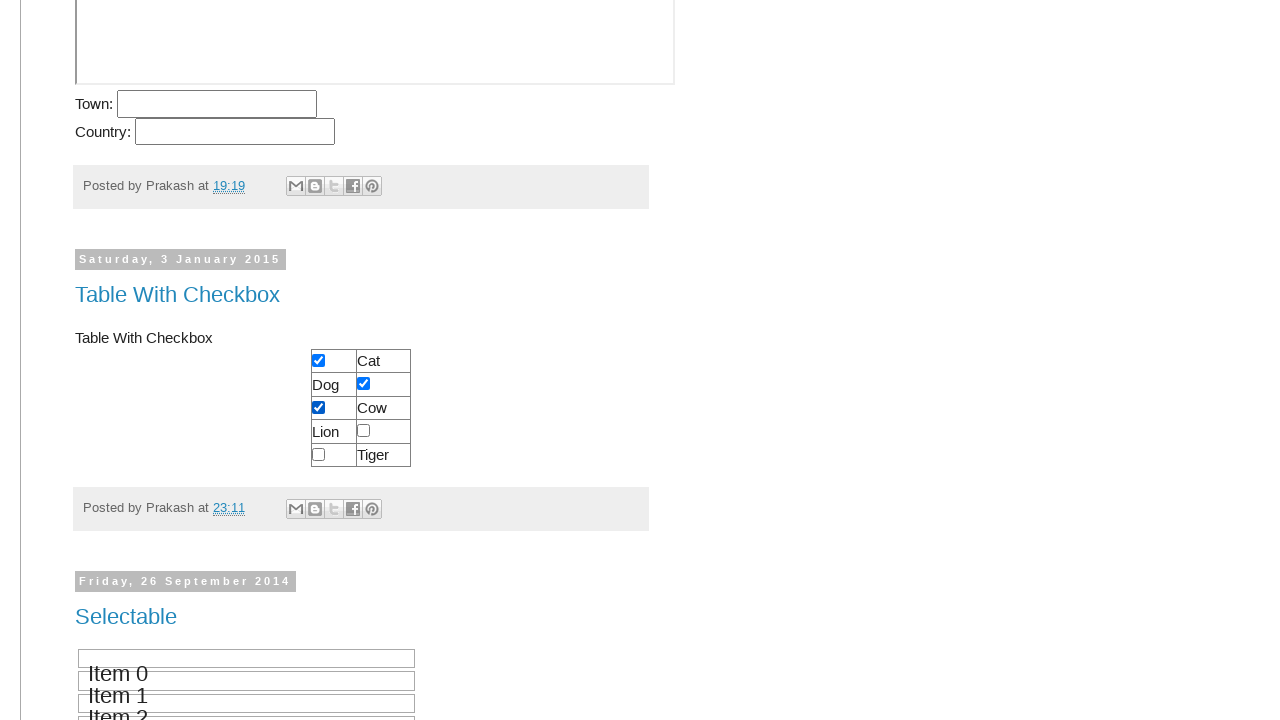

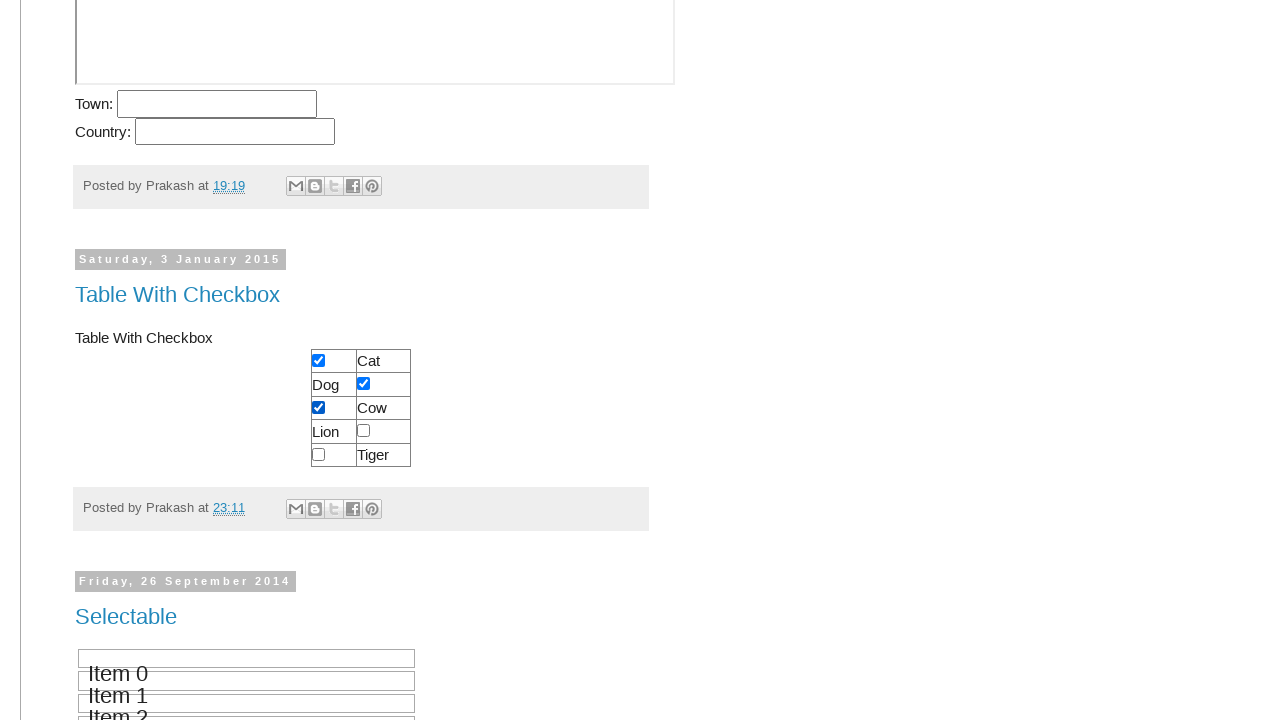